Tests the registration form by interacting with radio button elements using relative positioning to select newsletter subscription option

Starting URL: https://naveenautomationlabs.com/opencart/index.php?route=account/register

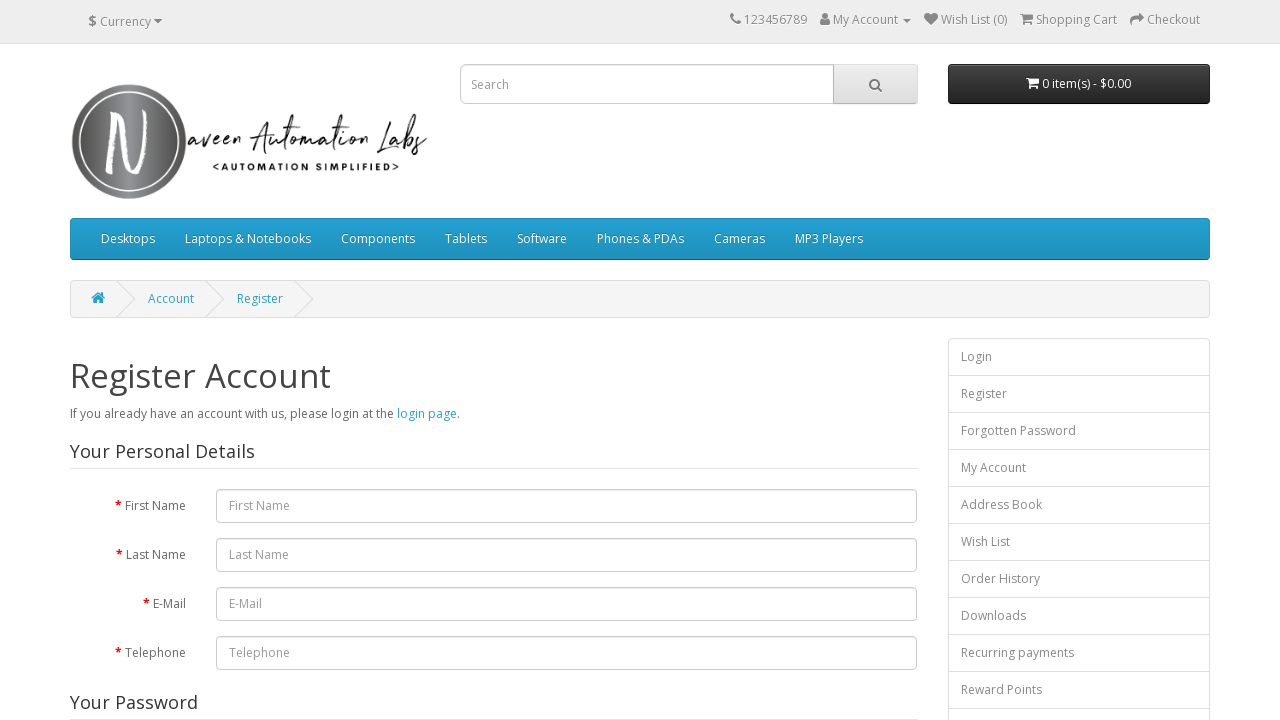

Located the 'No' label element for newsletter subscription
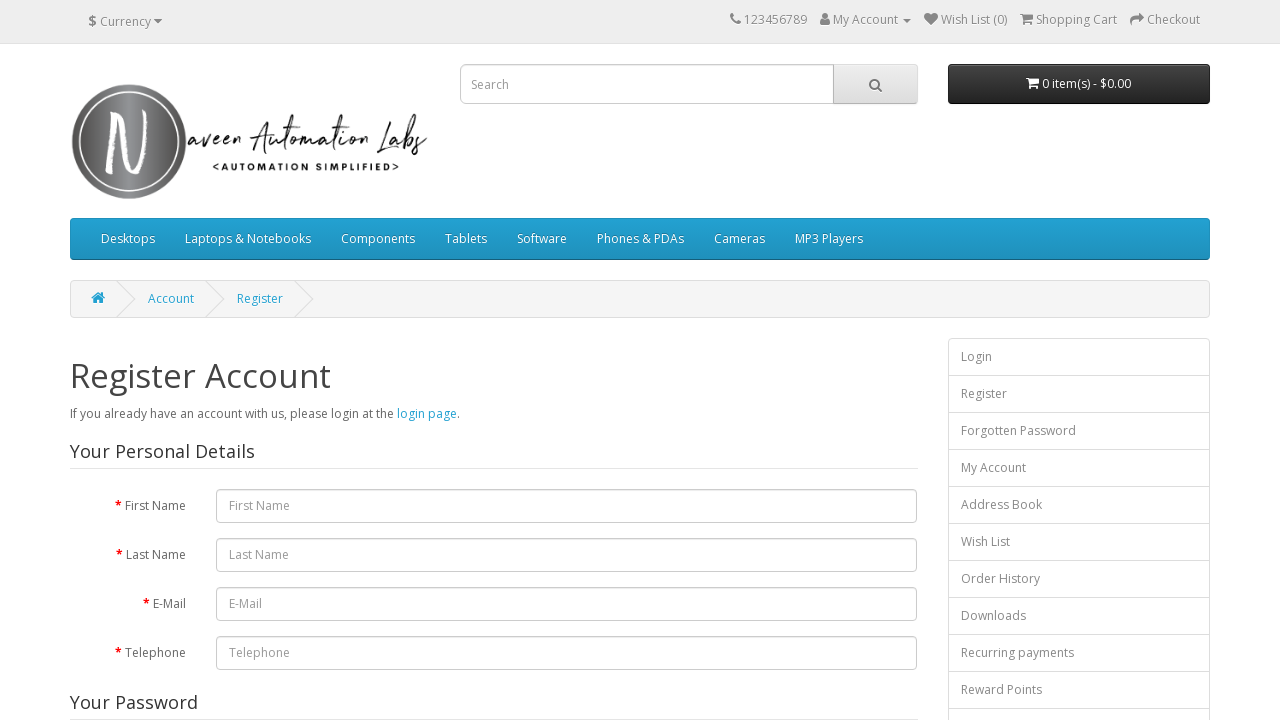

Clicked the 'No' radio button to deselect newsletter subscription at (276, 373) on xpath=//input[@value='0' and @type='radio' and @name='newsletter']
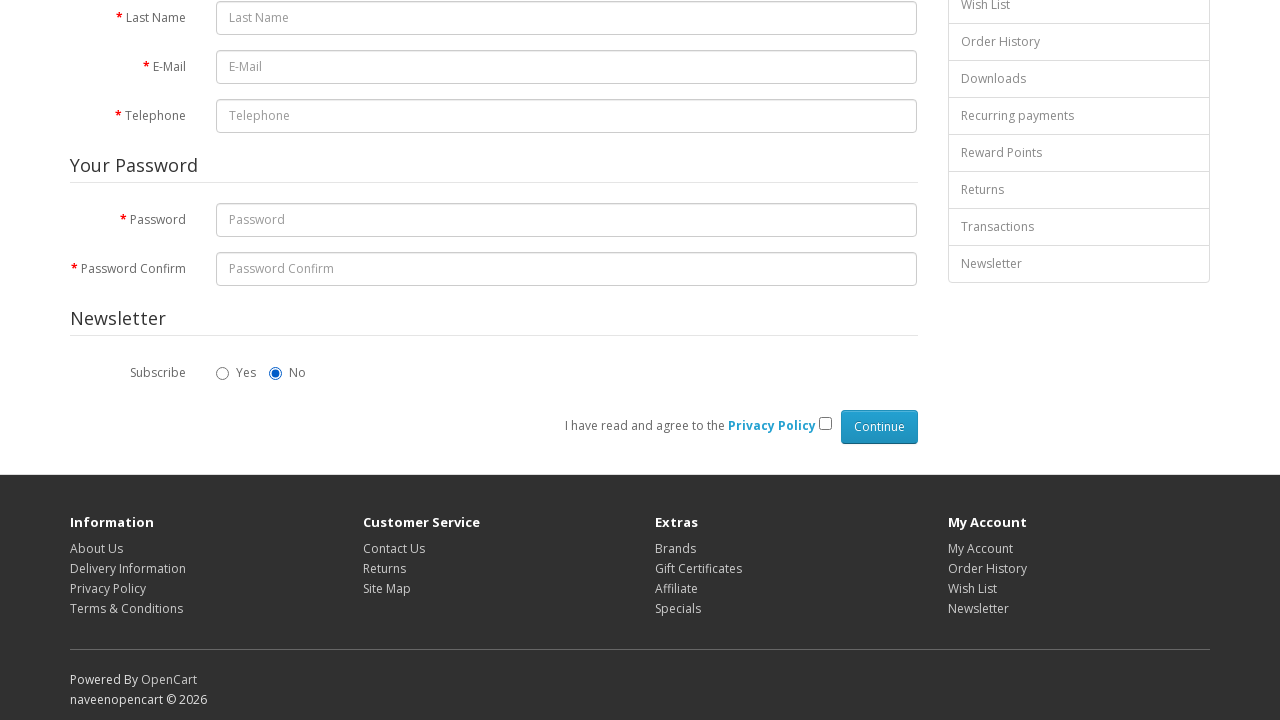

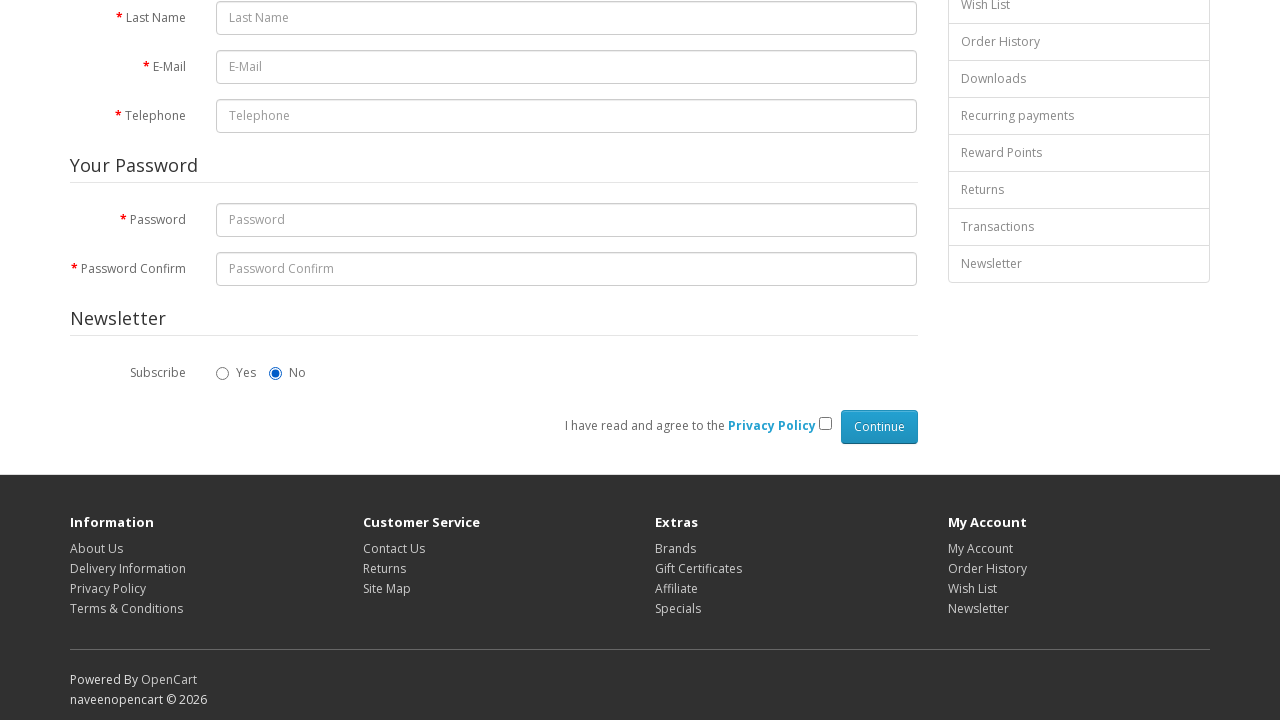